Tests clicking a radio button by finding elements with id 'male' and clicking the visible one (with non-zero x coordinate)

Starting URL: http://seleniumpractise.blogspot.com/2016/08/how-to-automate-radio-button-in.html

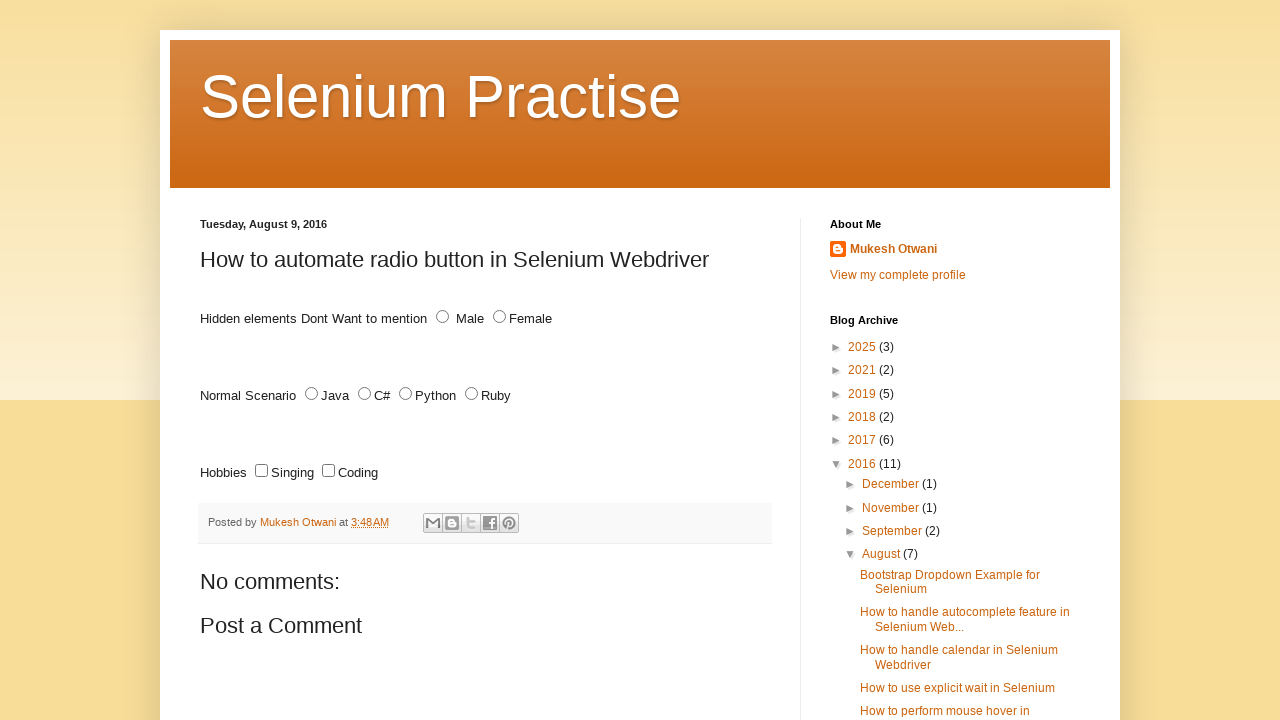

Waited 3 seconds for page to load
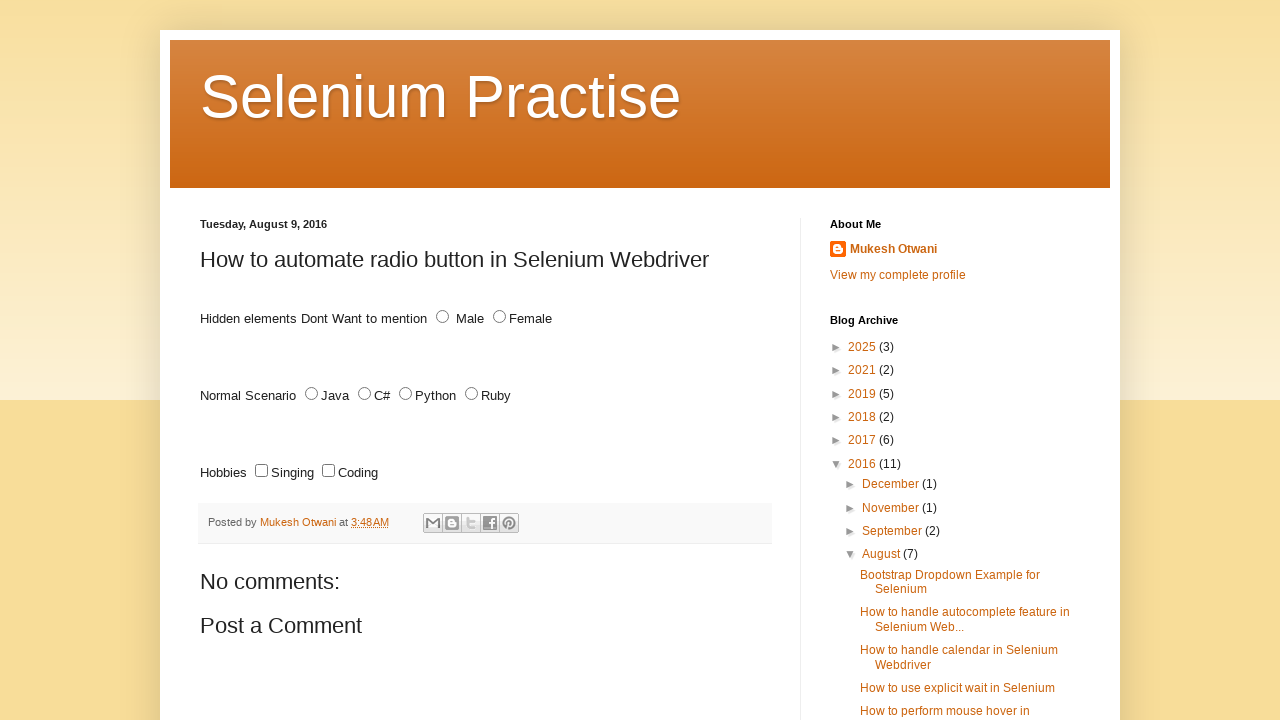

Located all elements with id 'male'
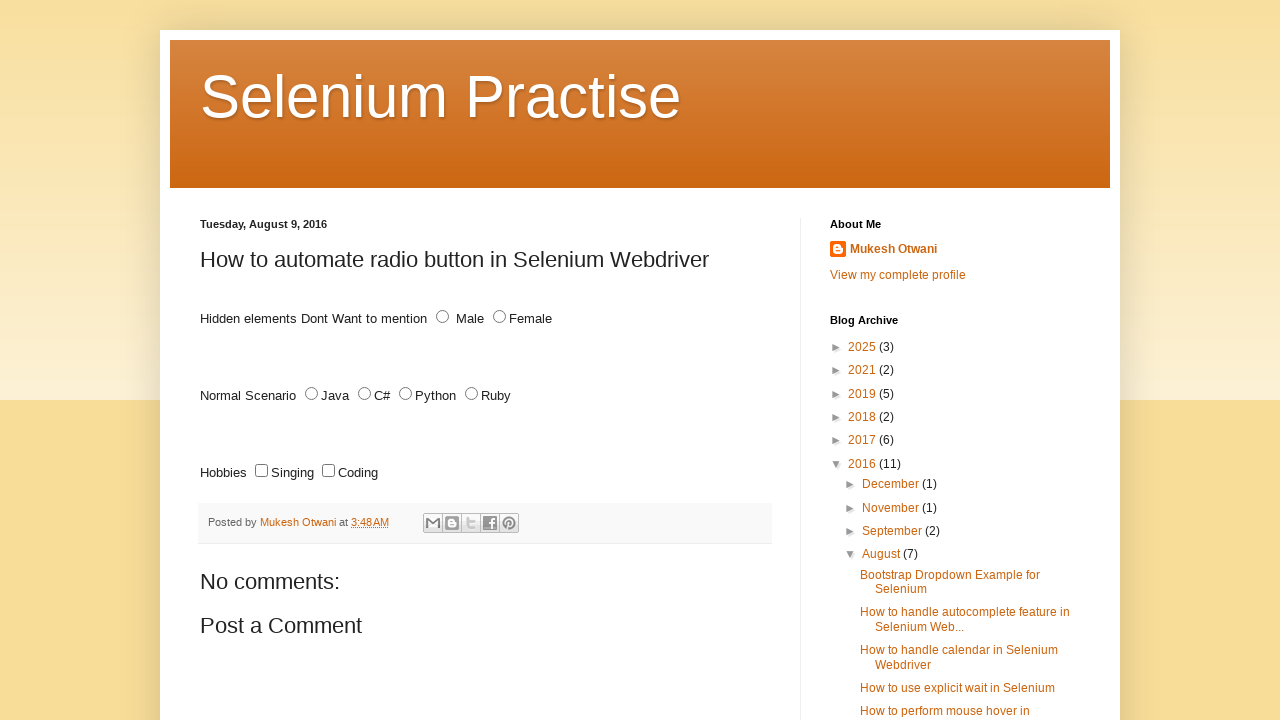

Retrieved bounding box for male radio button element
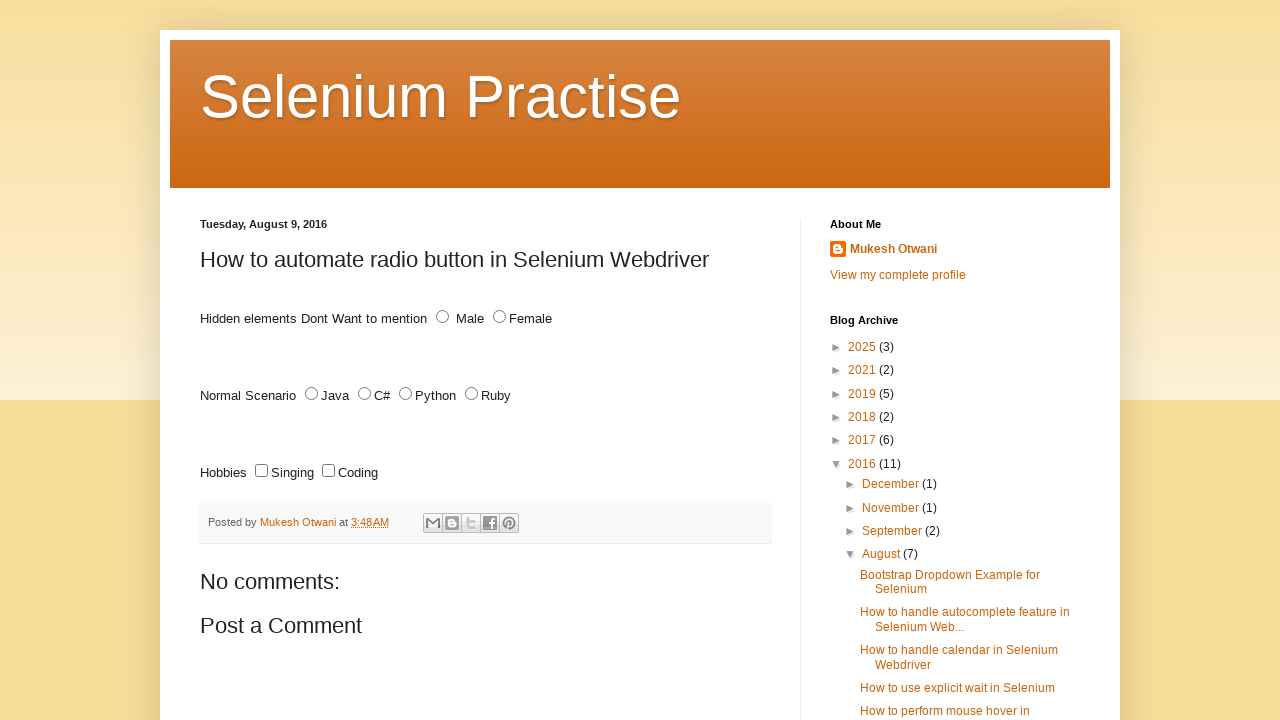

Retrieved bounding box for male radio button element
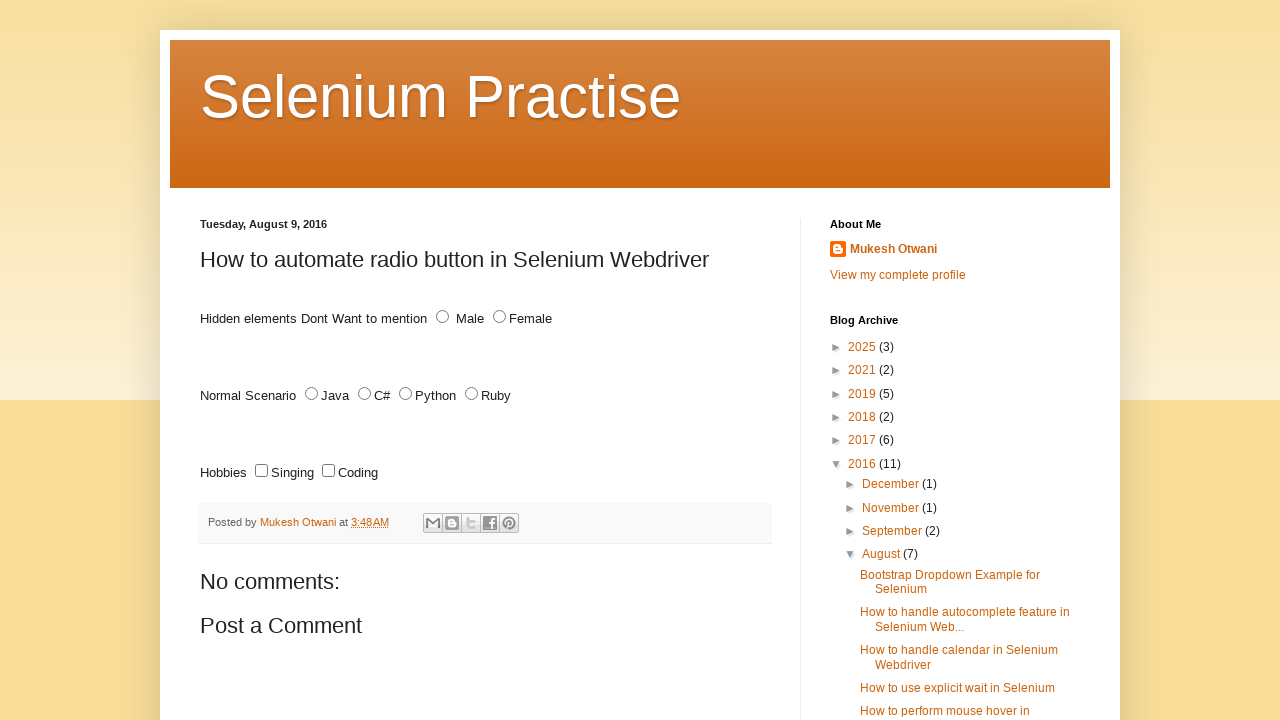

Clicked the visible male radio button (x coordinate is non-zero) at (442, 317) on #male >> nth=1
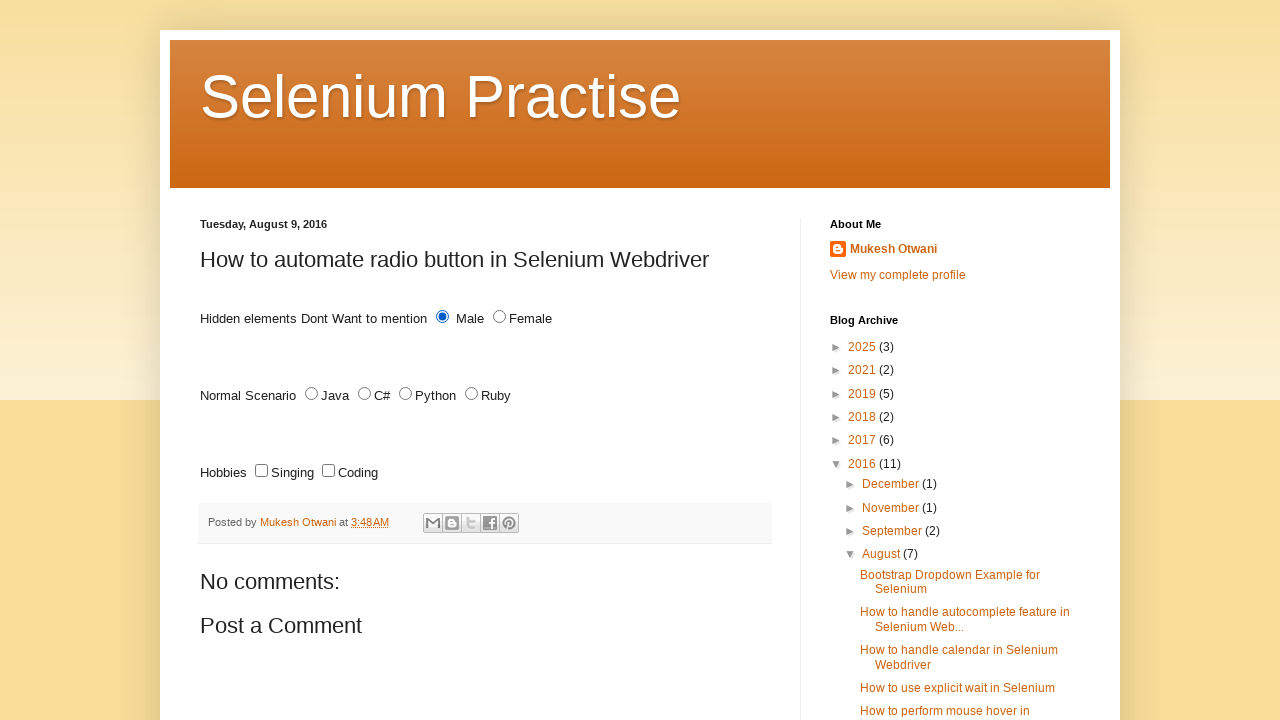

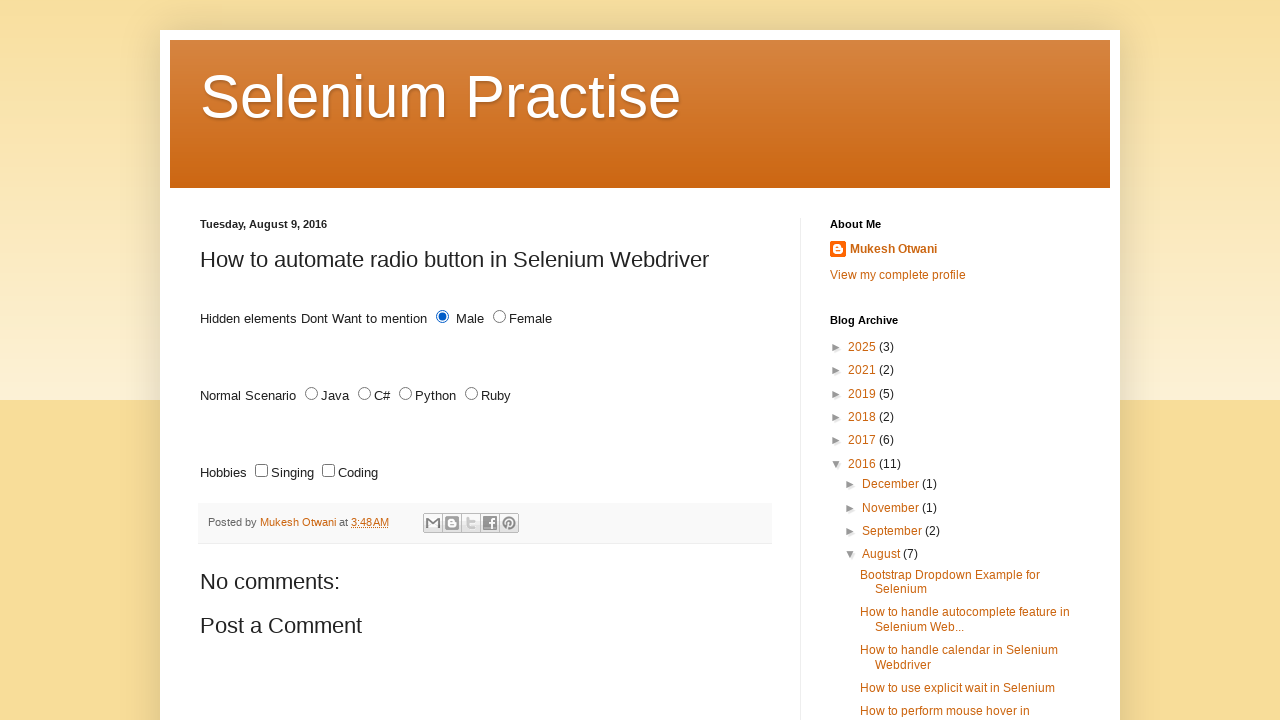